Tests browser navigation by going to BrowserStack, then navigating back and forward

Starting URL: https://www.browserstack.com/

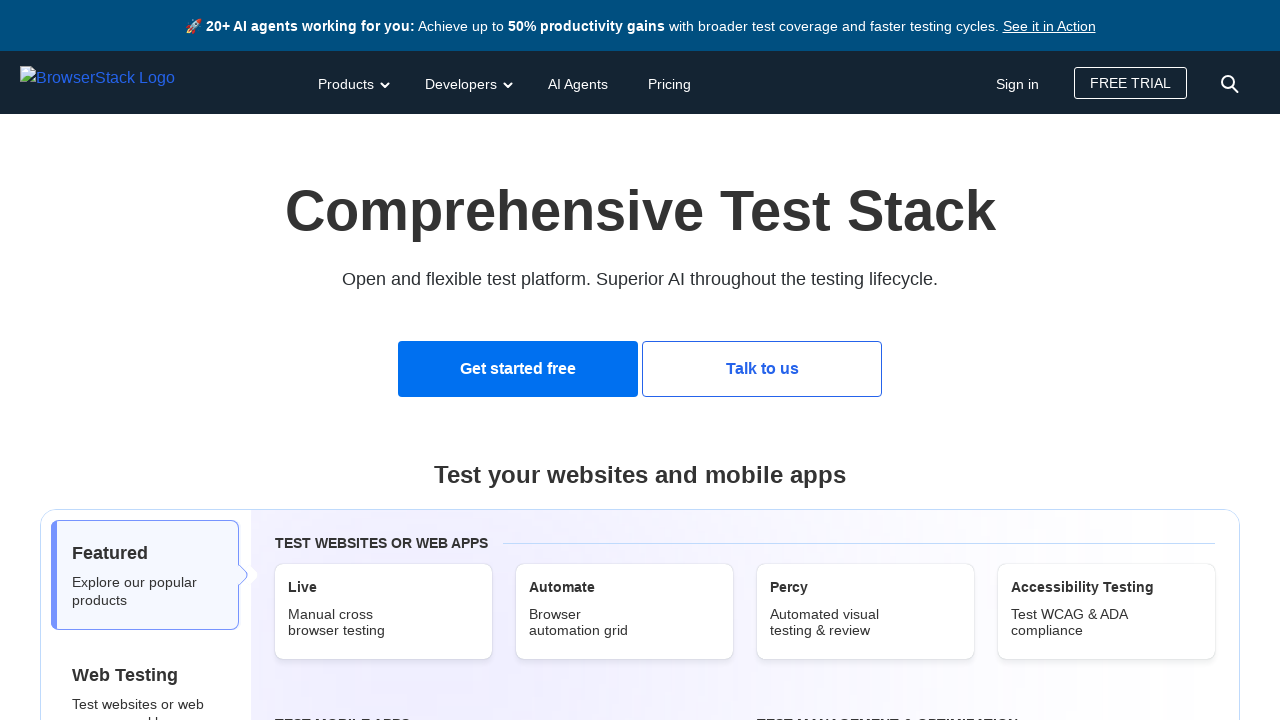

Waited 2 seconds for initial BrowserStack page to load
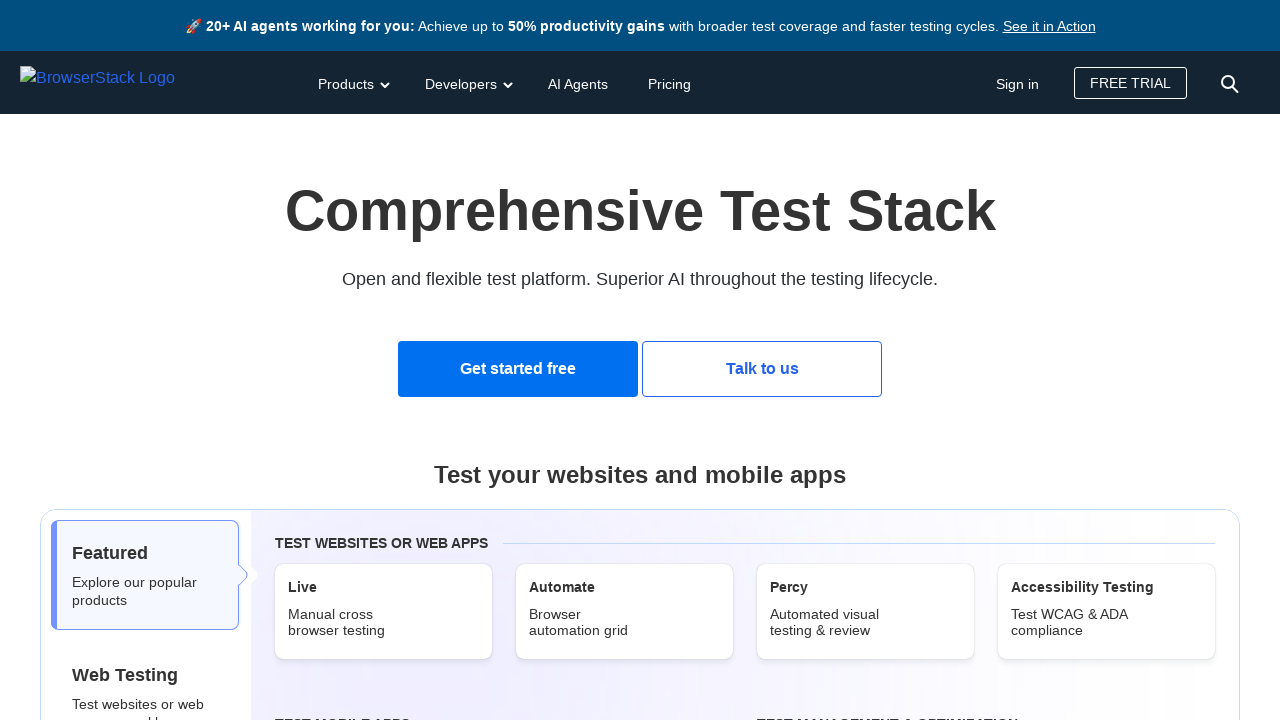

Navigated back in browser history
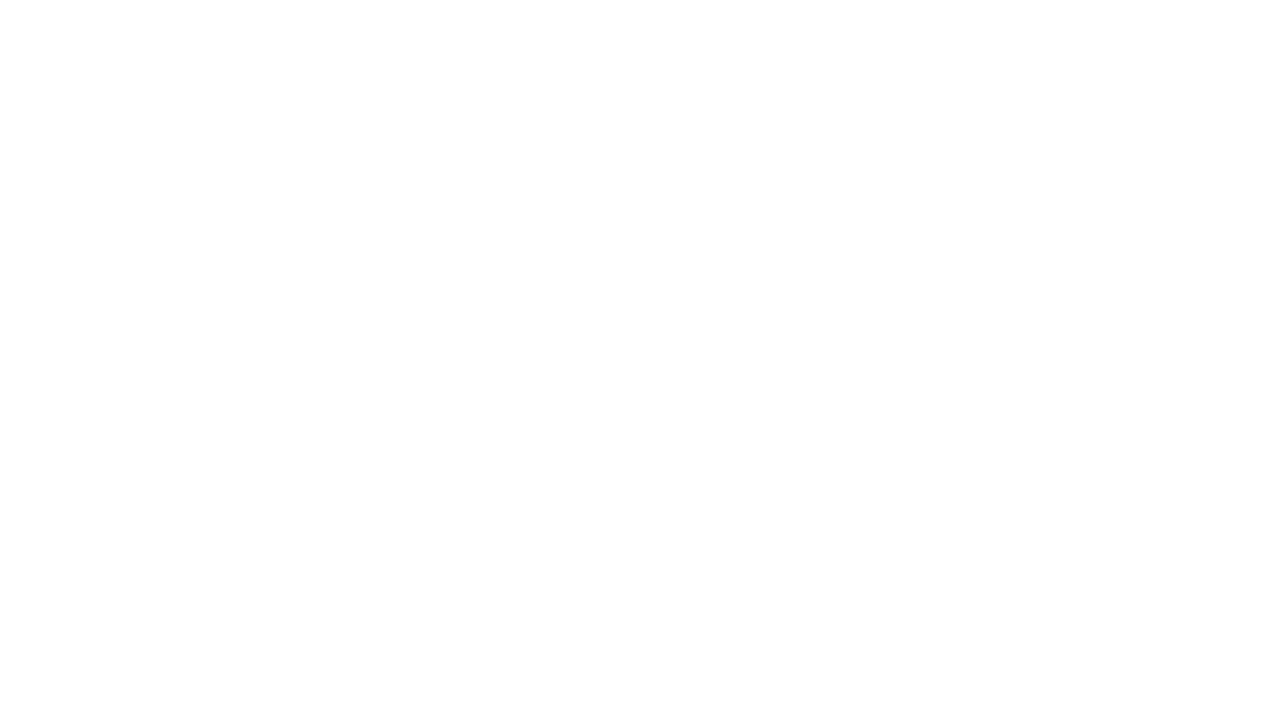

Waited 2 seconds after navigating back
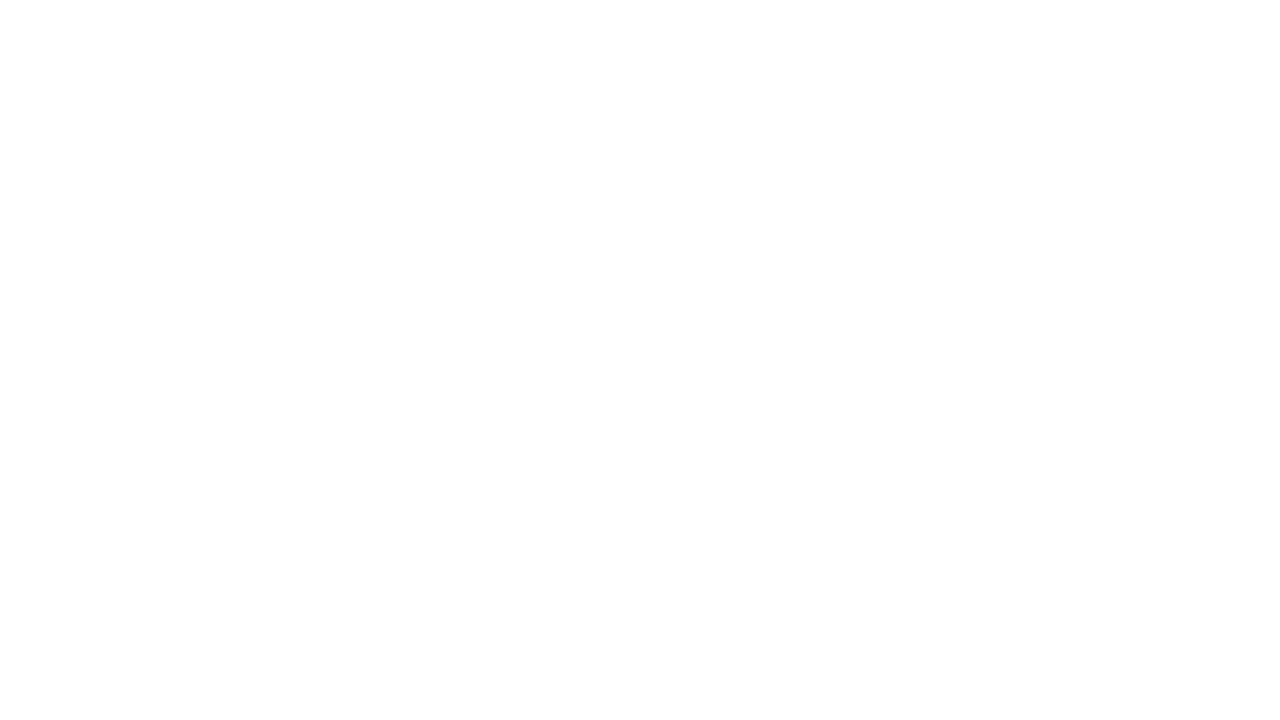

Navigated forward in browser history
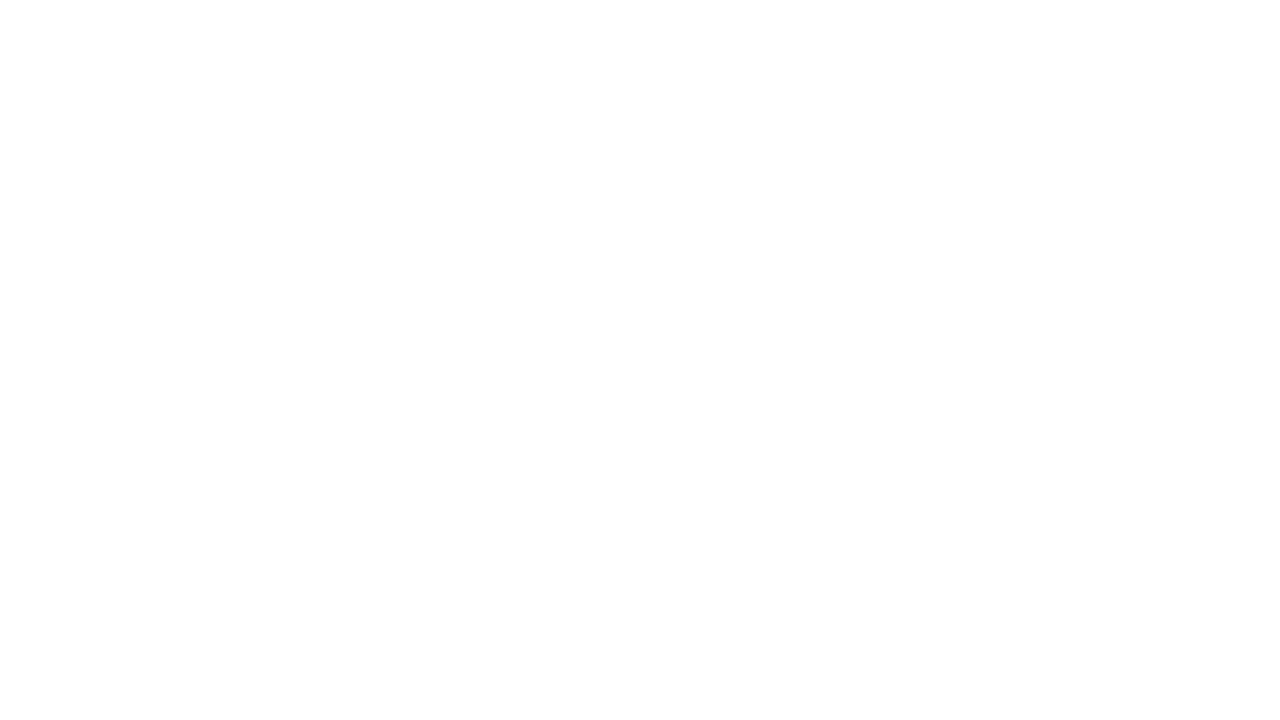

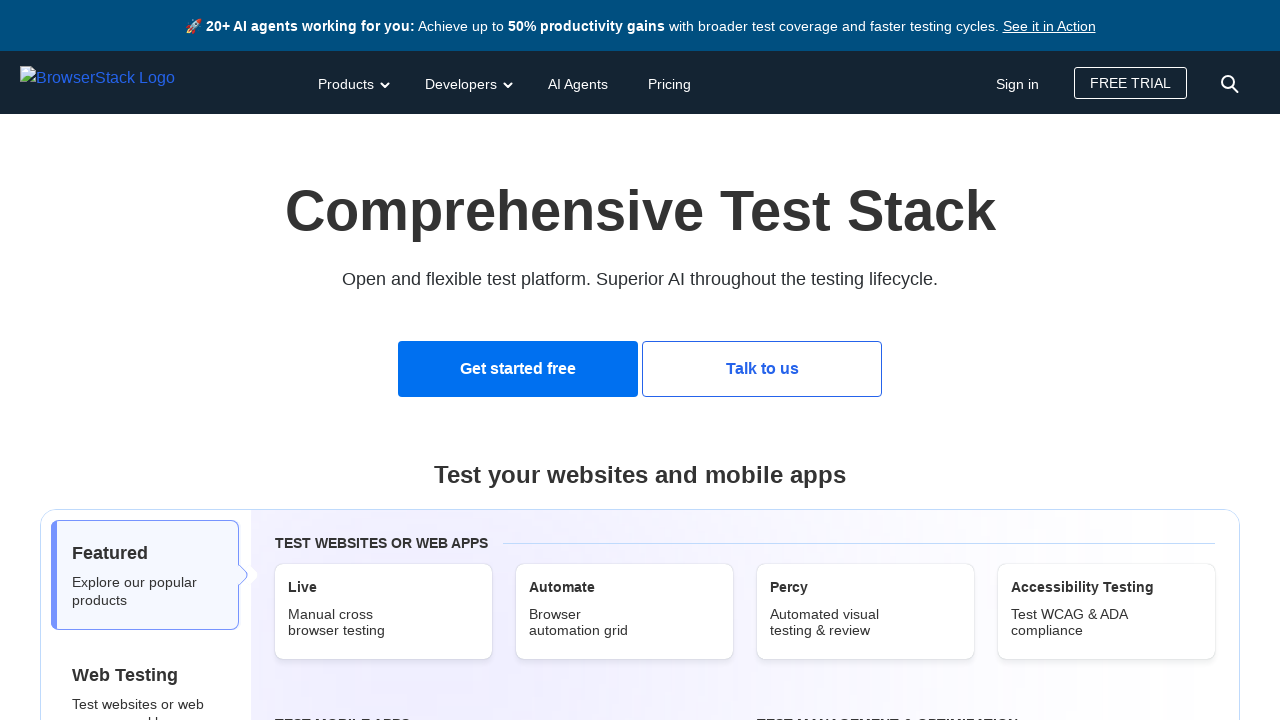